Tests the 2048 game by pressing the down arrow key and verifying tiles are displayed

Starting URL: https://4ark.me/2048/

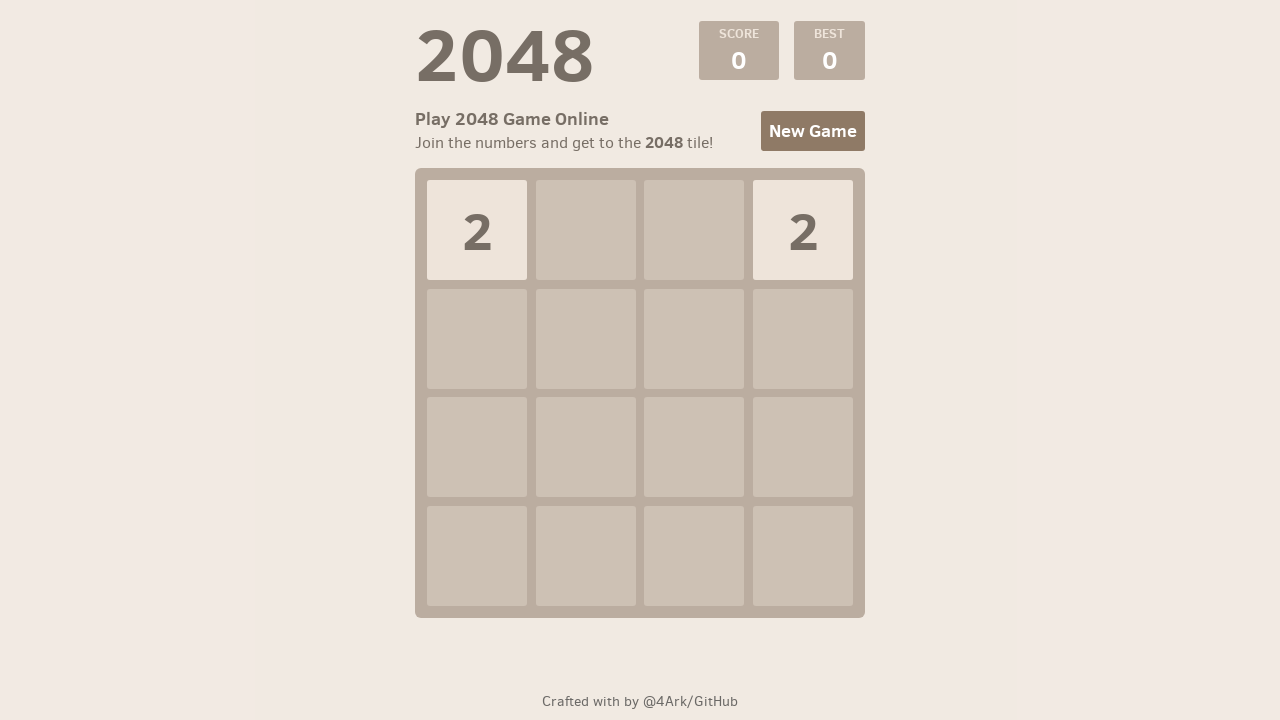

Game tiles loaded on 2048 game board
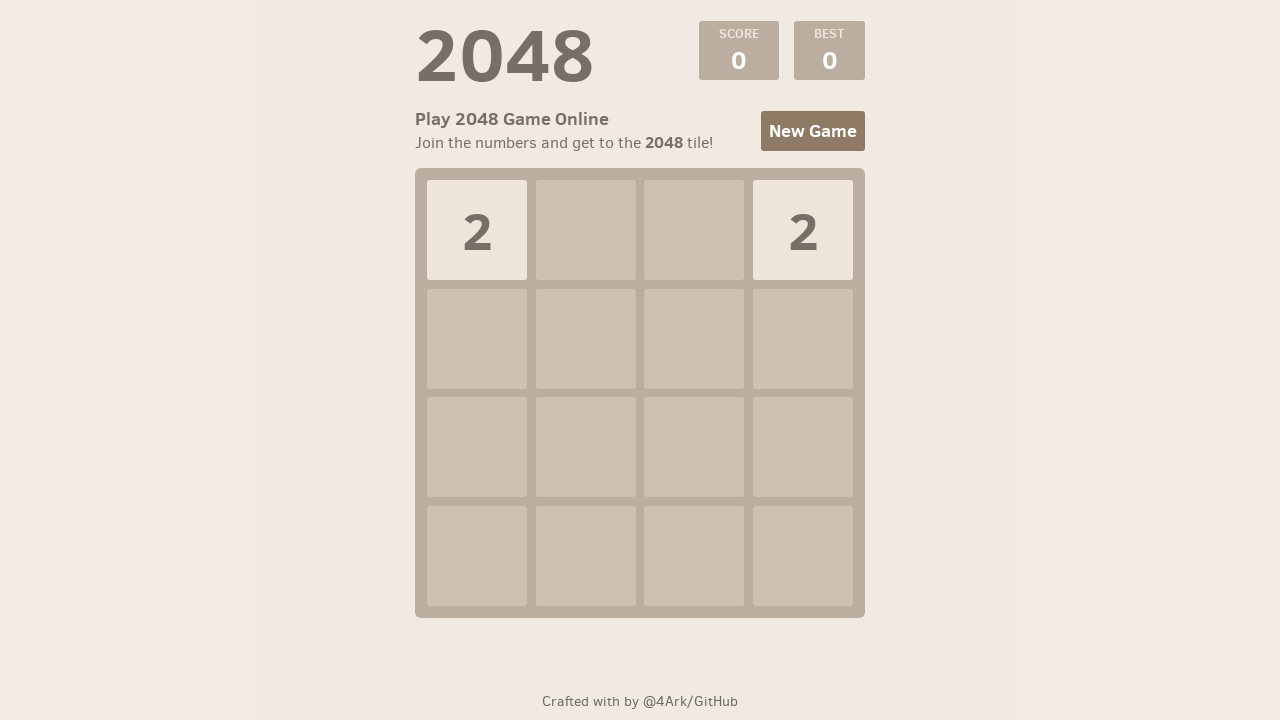

Pressed down arrow key to move tiles down
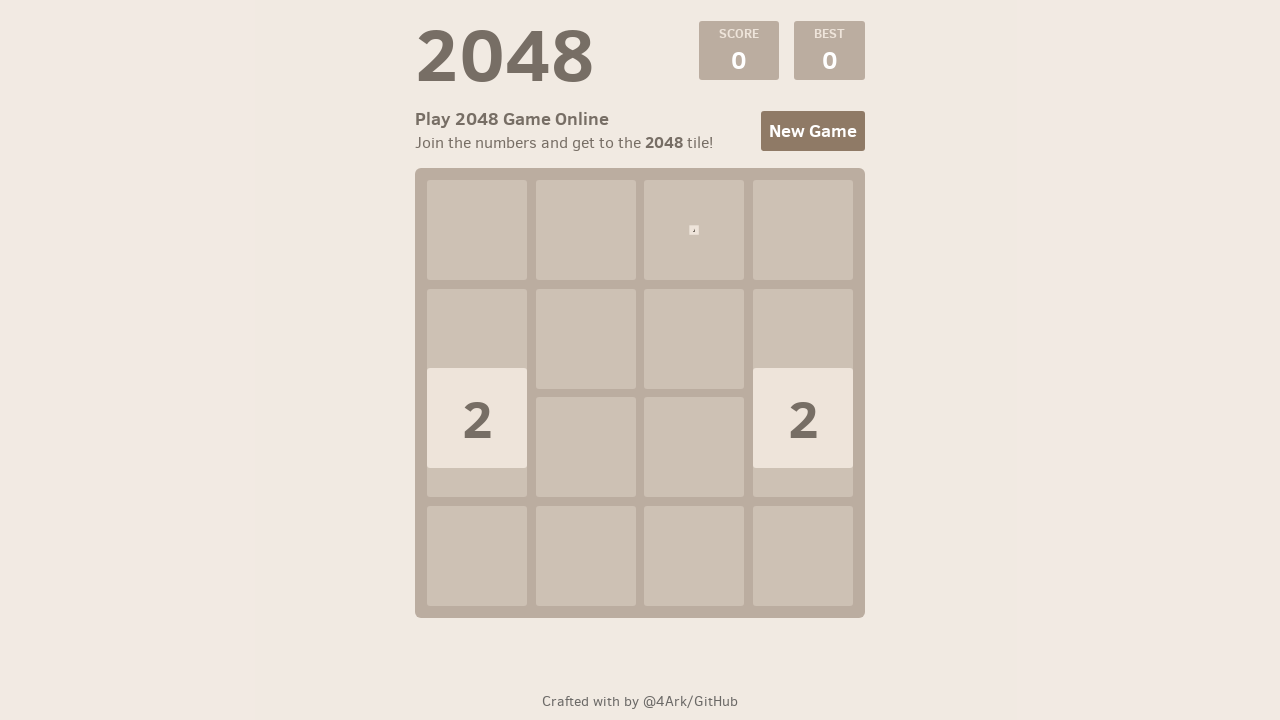

Waited 500ms for animation to complete
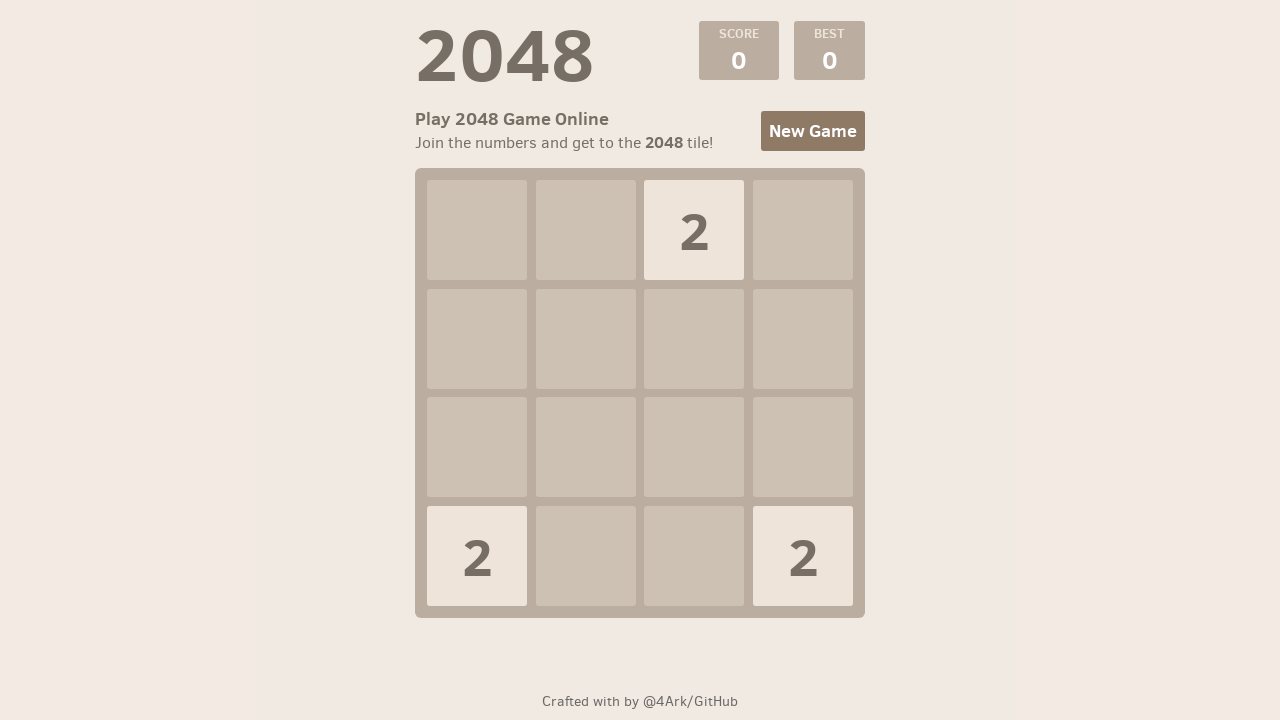

Verified tiles are still displayed after down movement
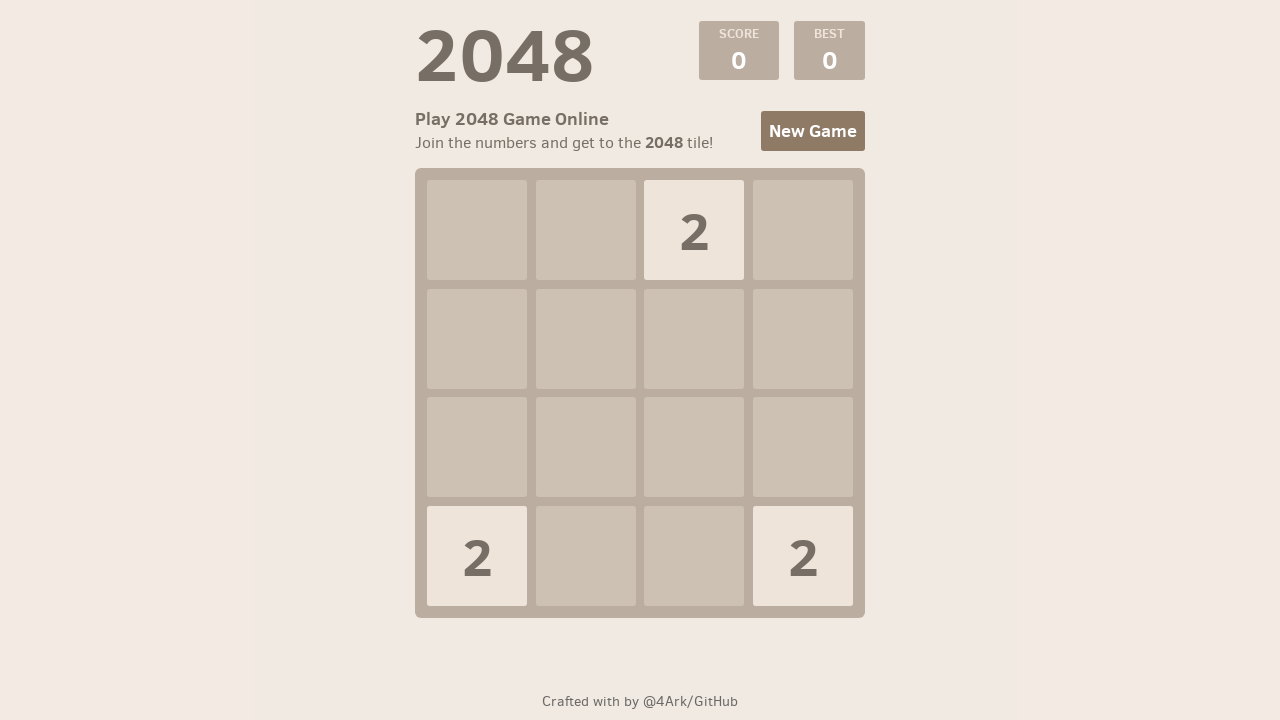

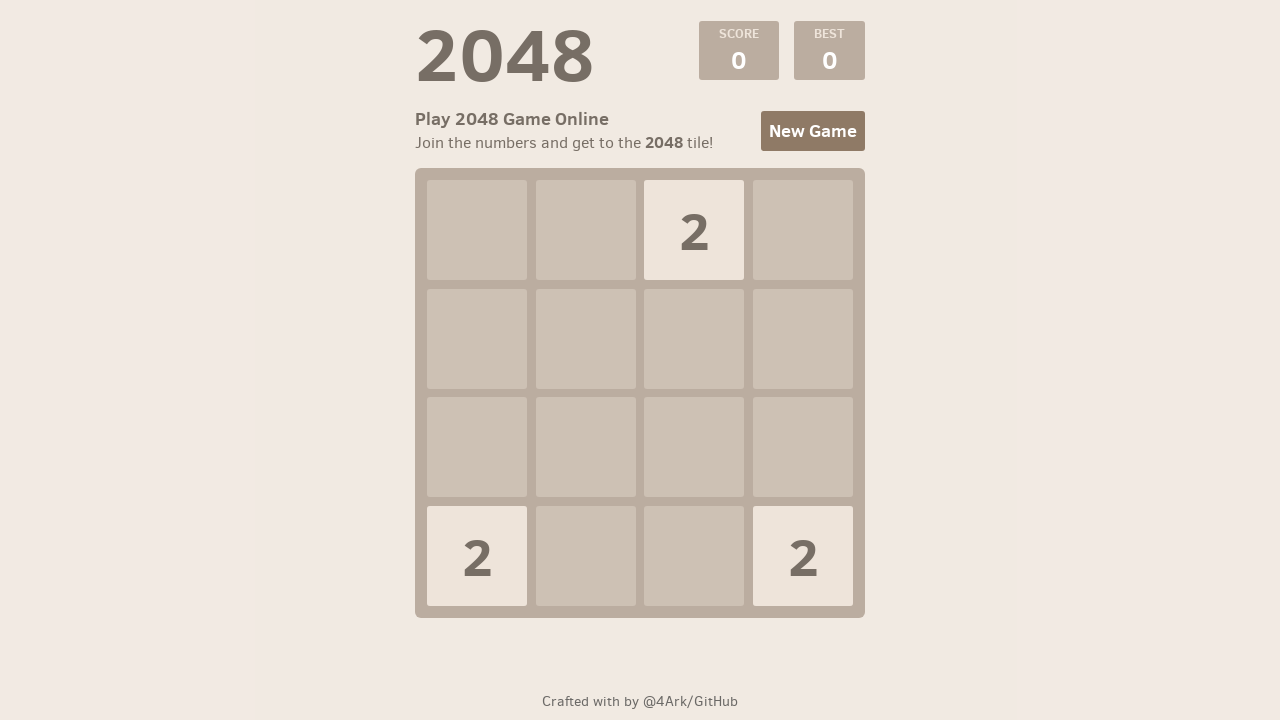